Tests e-commerce cart functionality by adding specific items (Apple, Banana, Beans) to the cart, proceeding to checkout, applying a promo code, and verifying the promo is applied successfully.

Starting URL: https://rahulshettyacademy.com/seleniumPractise/

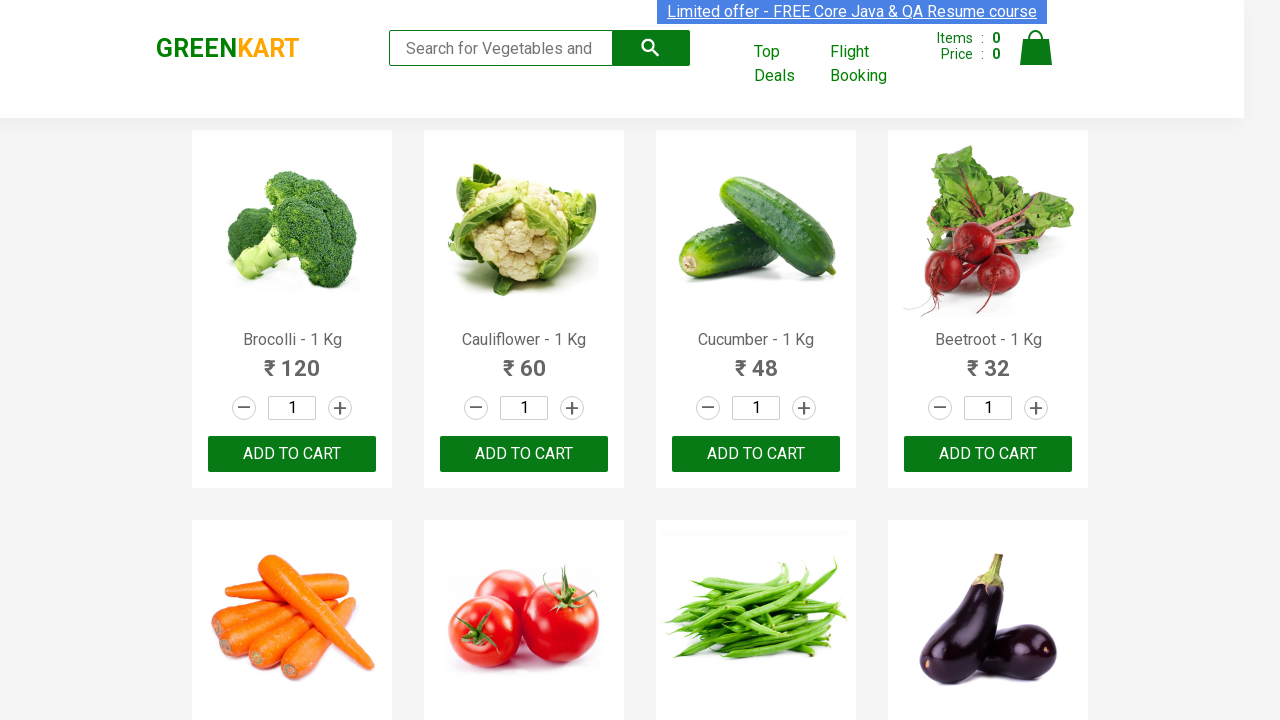

Waited for products to load on the page
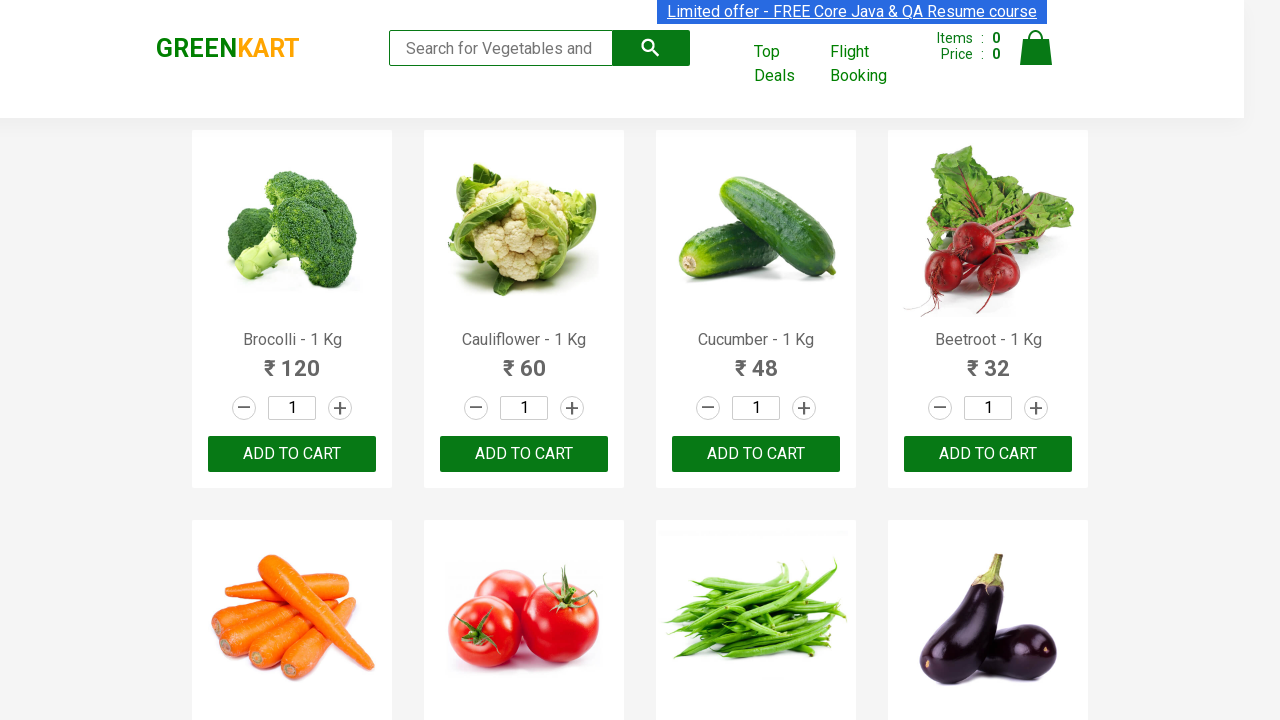

Retrieved all product names from the page
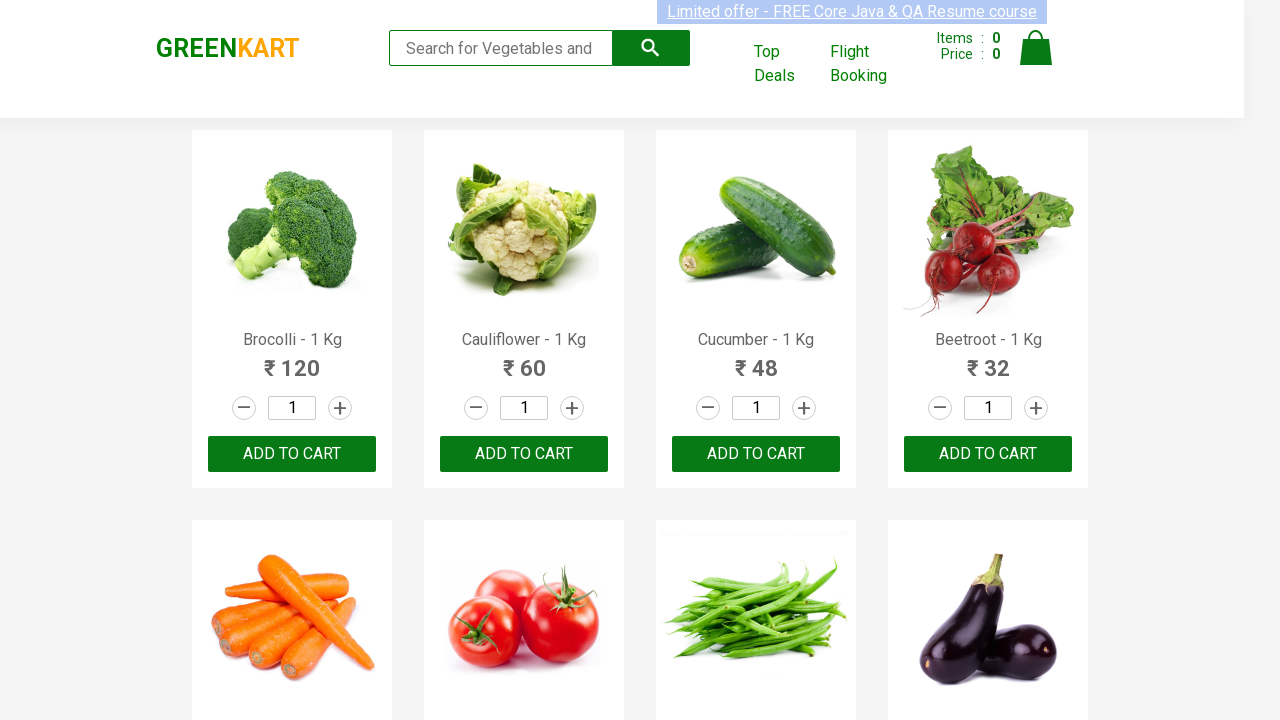

Added Beans to cart at (756, 360) on xpath=//div[@class='product-action']/button >> nth=6
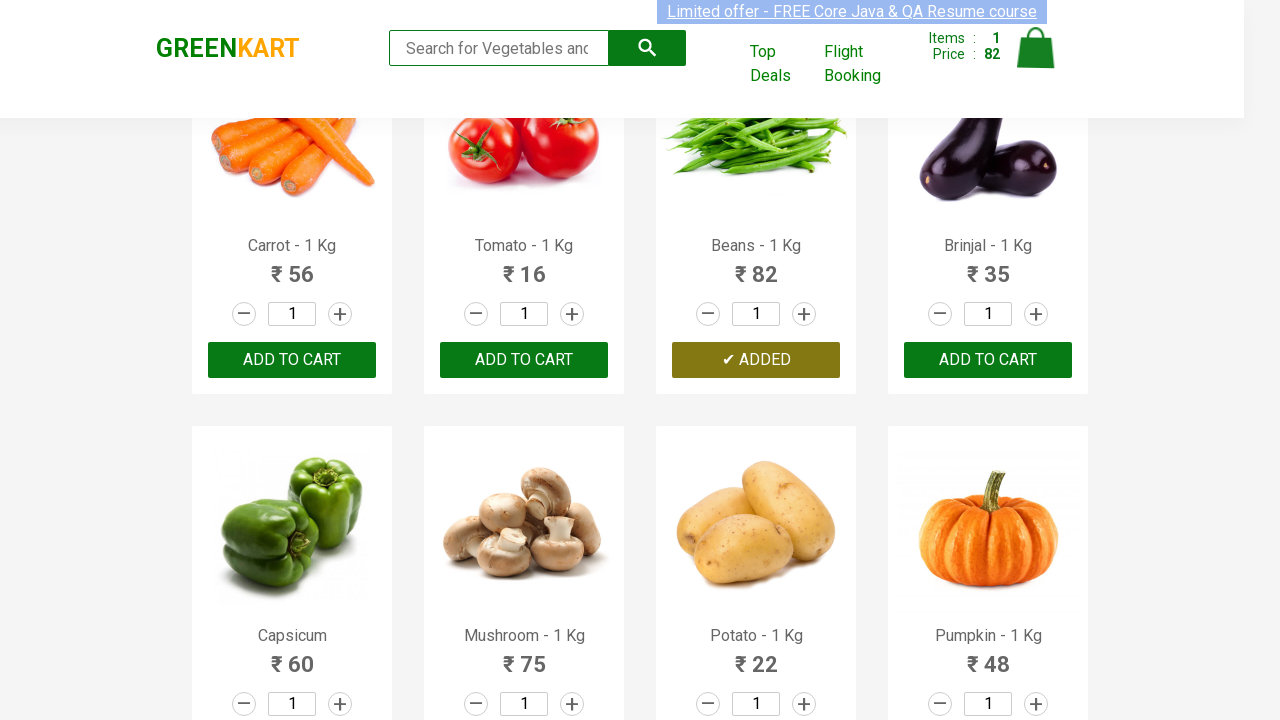

Added Apple to cart at (756, 360) on xpath=//div[@class='product-action']/button >> nth=14
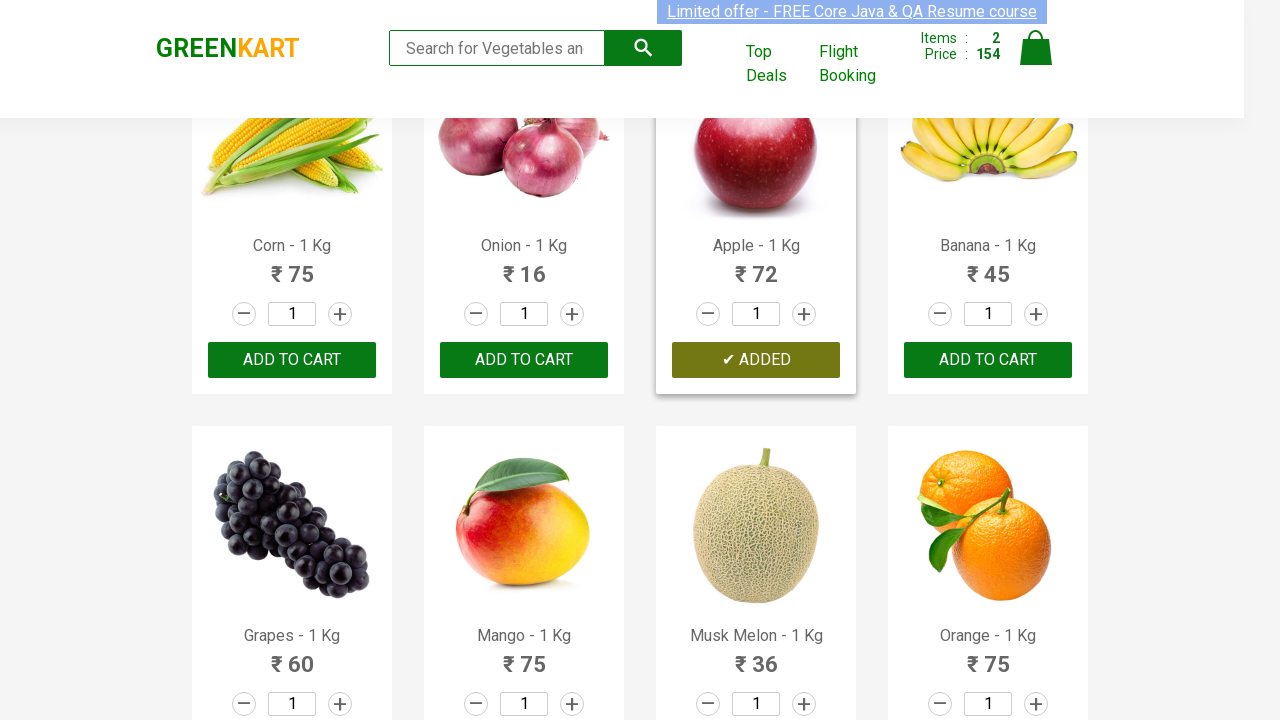

Added Banana to cart at (988, 360) on xpath=//div[@class='product-action']/button >> nth=15
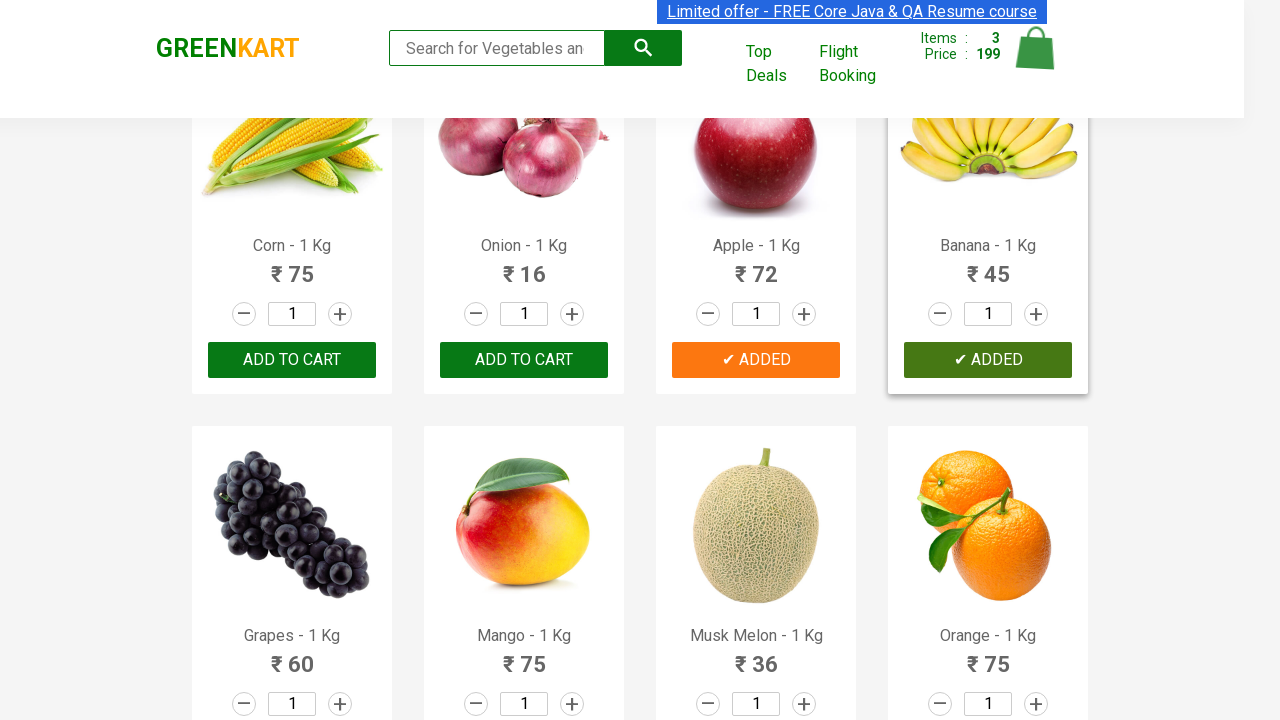

Clicked on cart icon to view cart at (1036, 59) on a.cart-icon
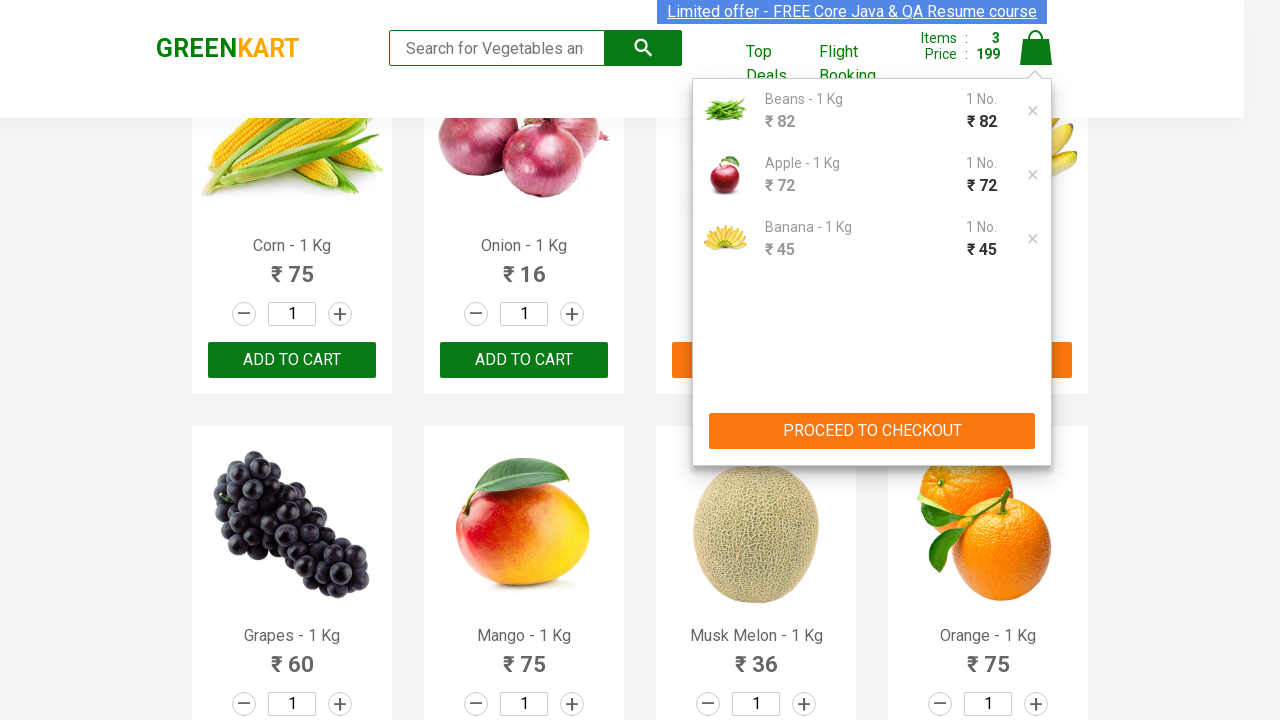

Clicked PROCEED TO CHECKOUT button at (872, 431) on xpath=//button[text()='PROCEED TO CHECKOUT']
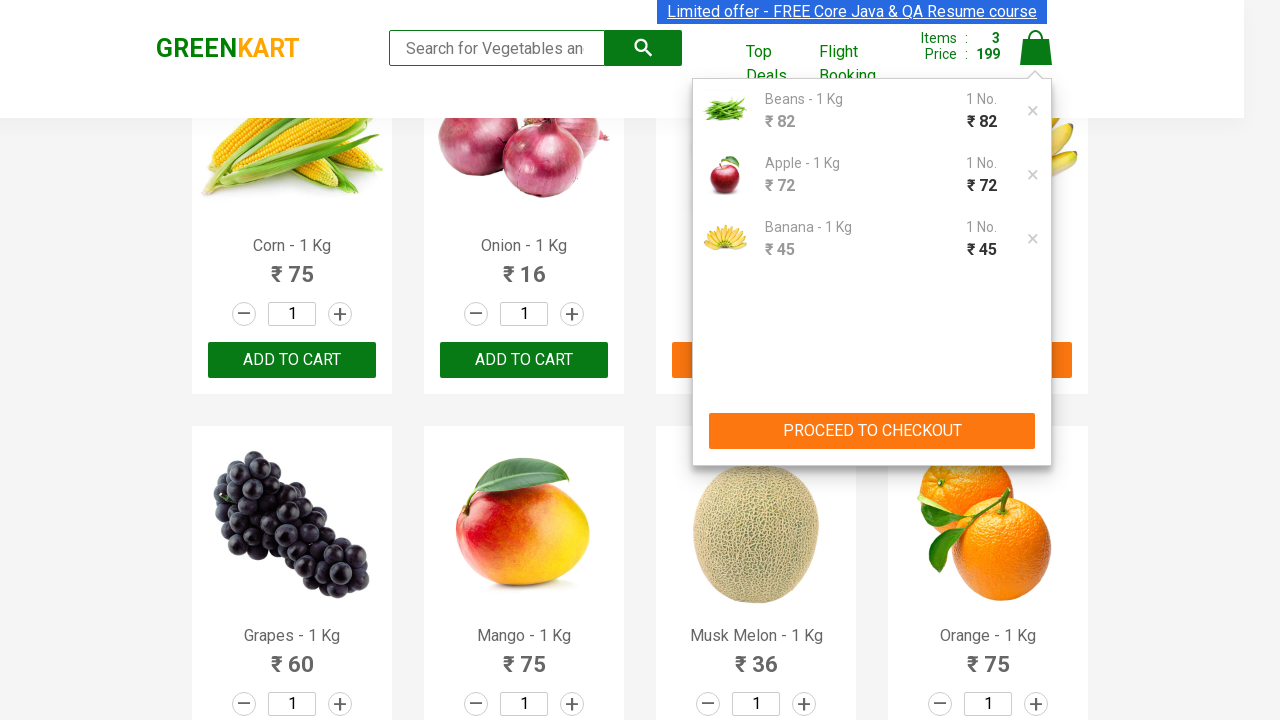

Promo code input field is now visible
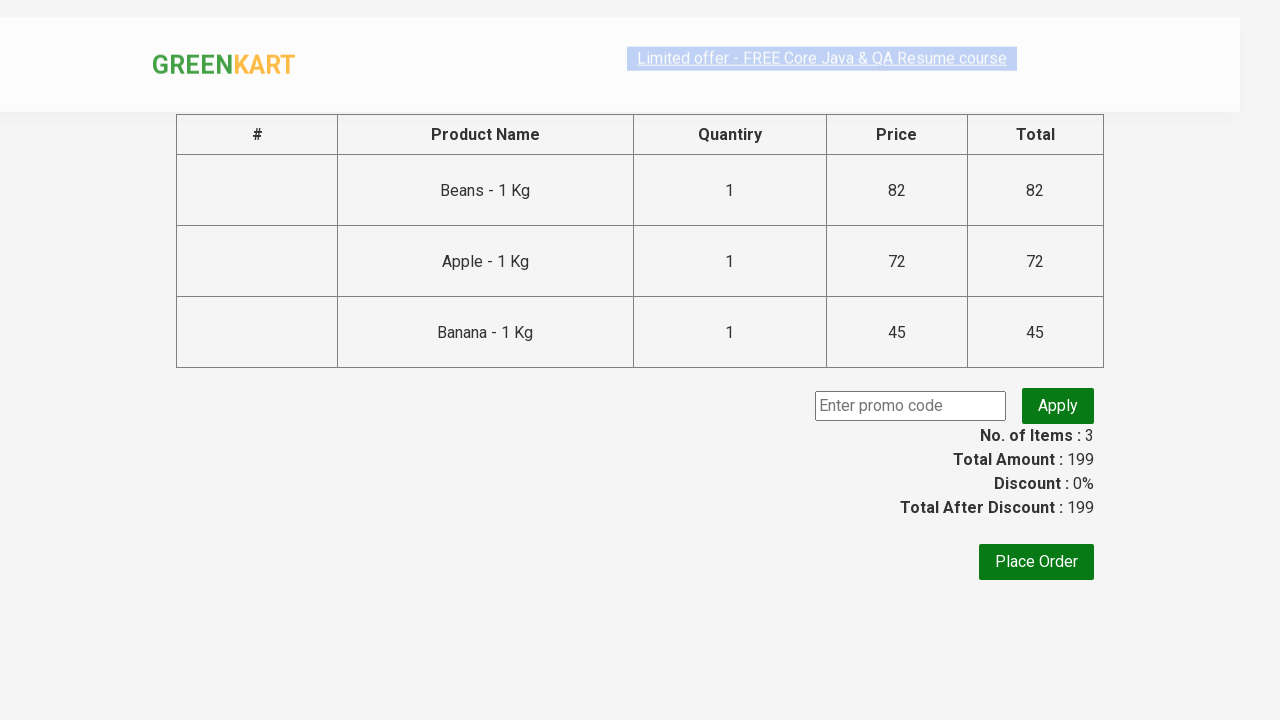

Filled promo code field with 'rahulshettyacademy' on input.promoCode
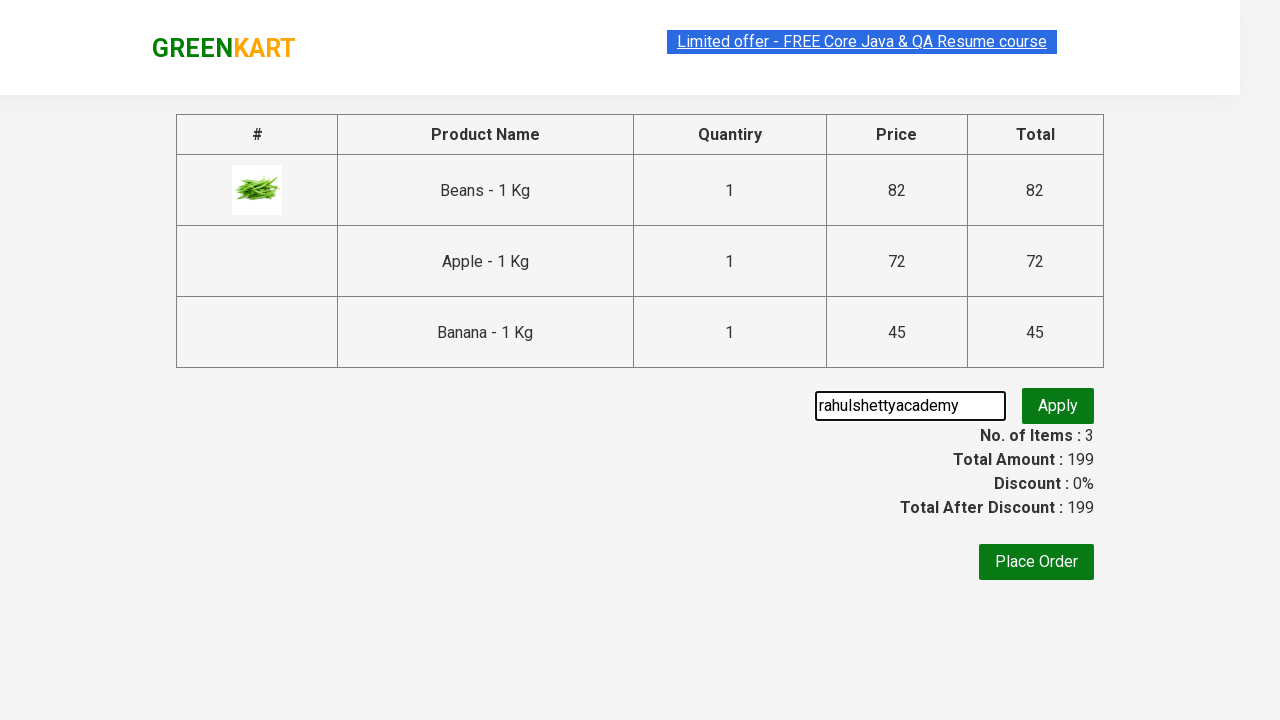

Clicked apply promo button at (1058, 406) on button.promoBtn
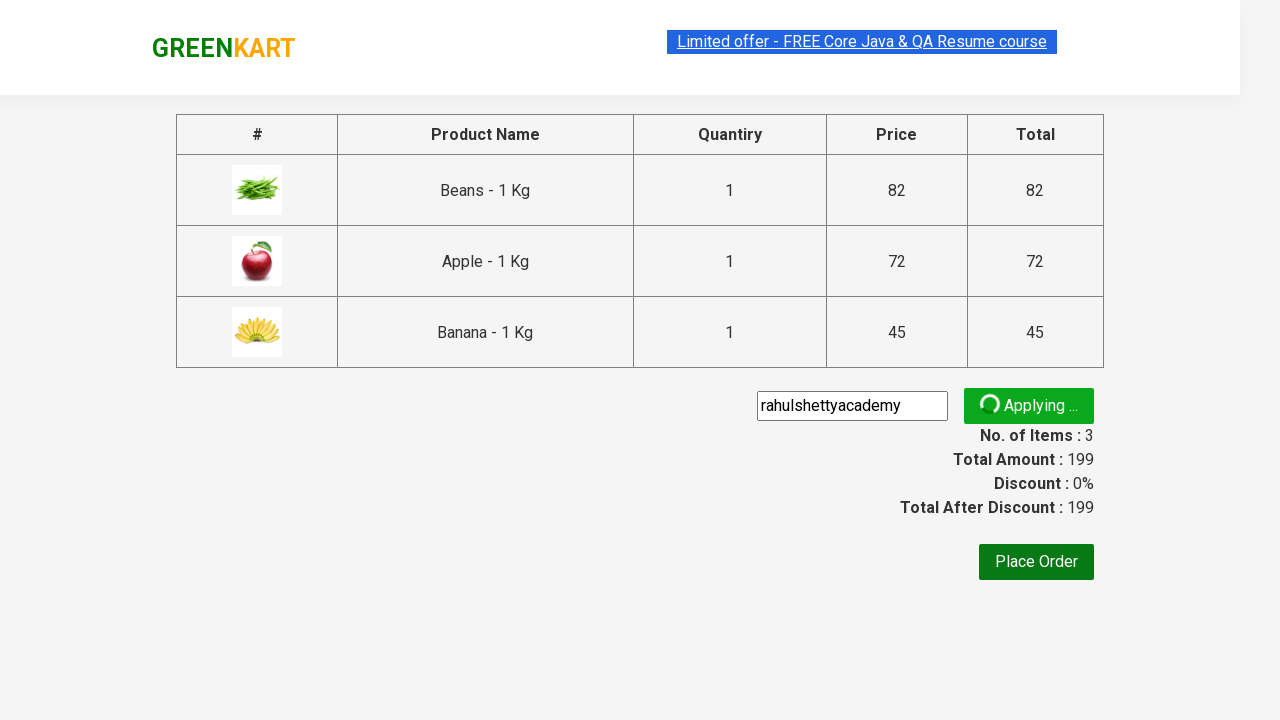

Promo code was successfully applied - confirmation message appeared
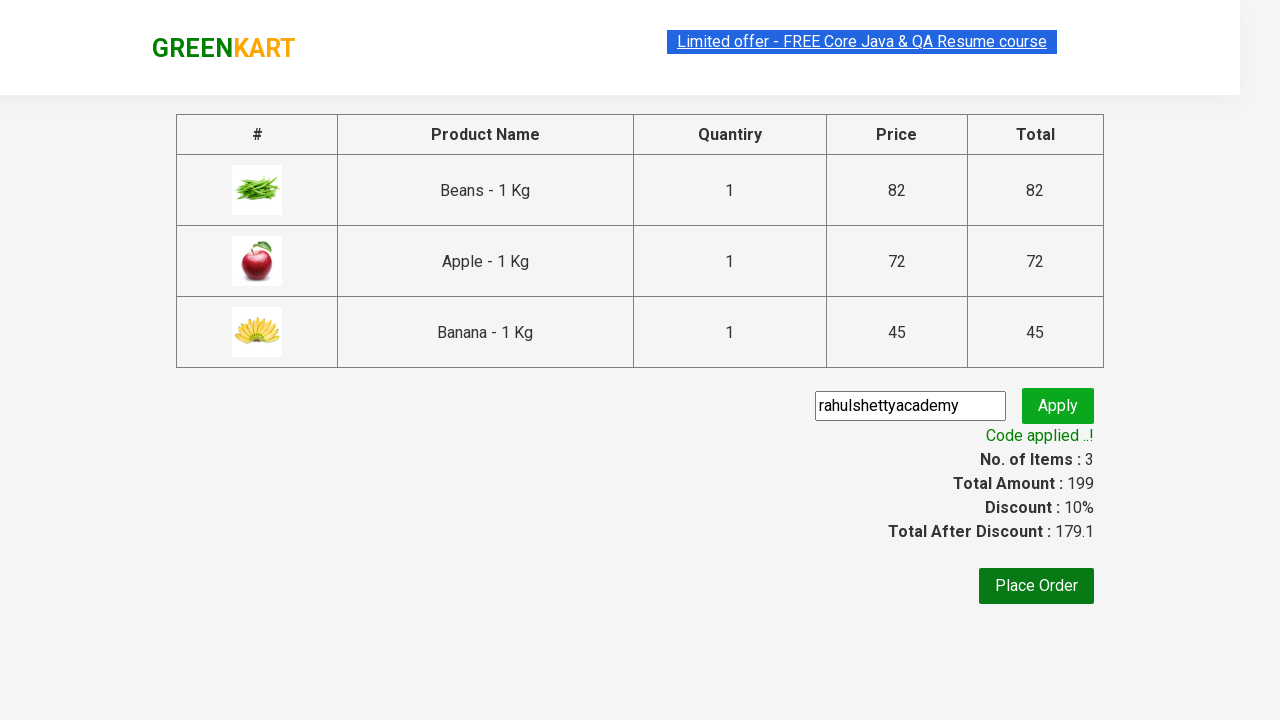

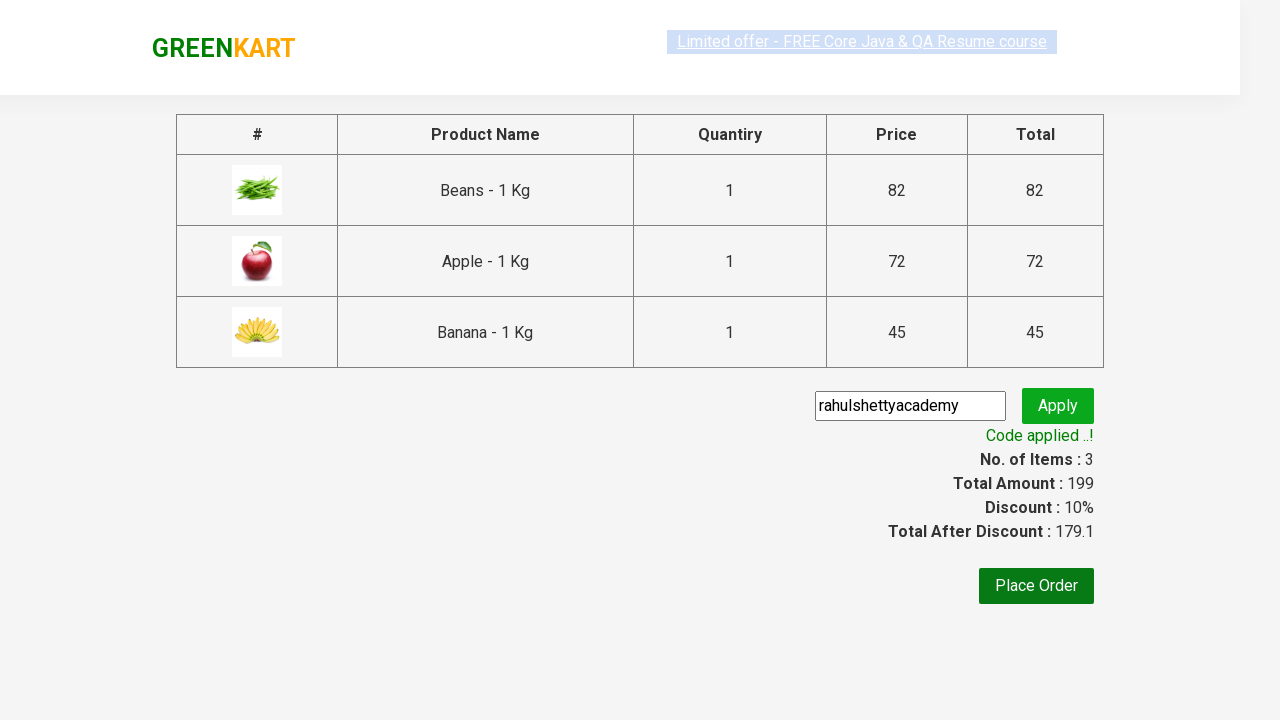